Tests GitHub issues search functionality by entering search criteria and filtering by title

Starting URL: https://github.com/microsoft/vscode/issues

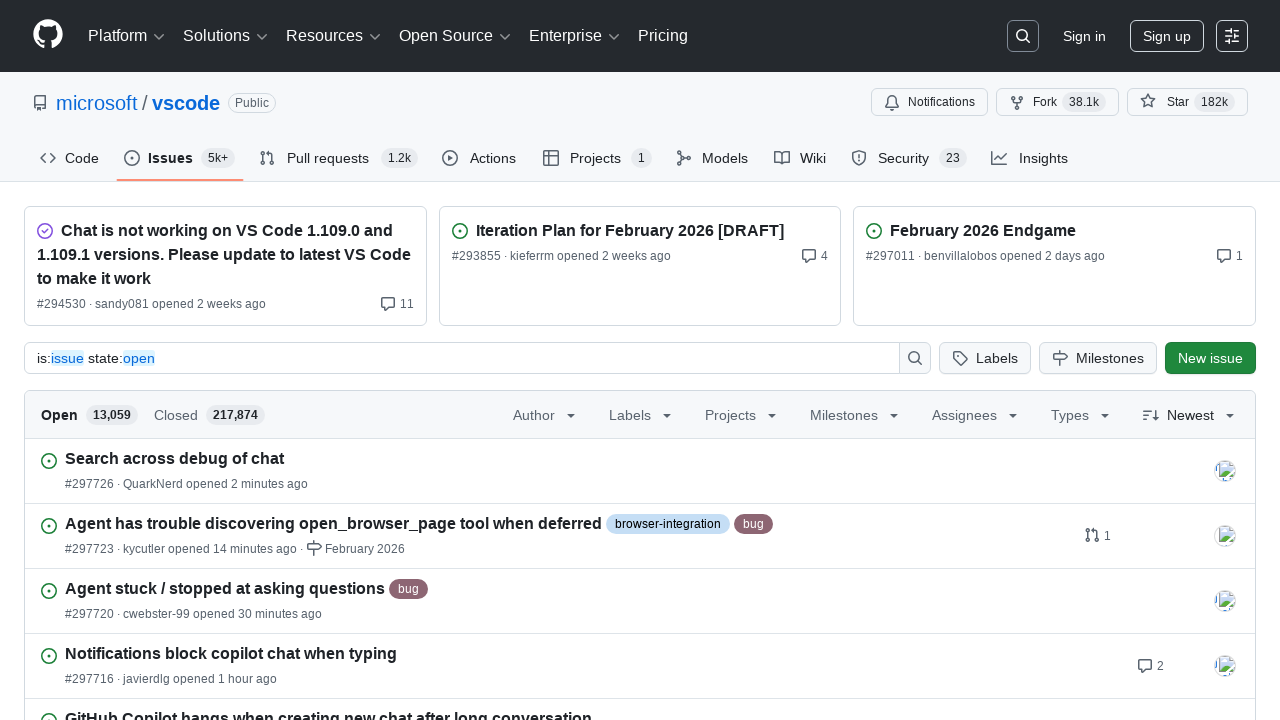

Waited for page to load
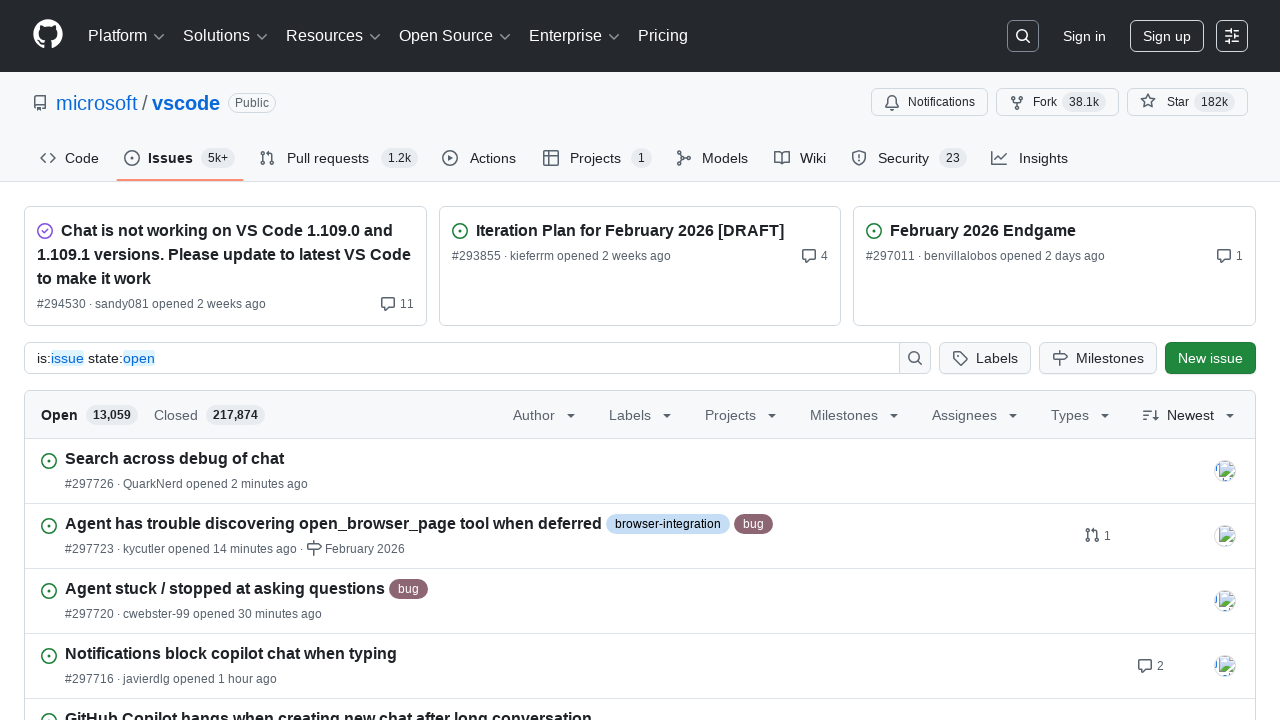

Filled search field with 'in:title' filter prefix on #repository-input
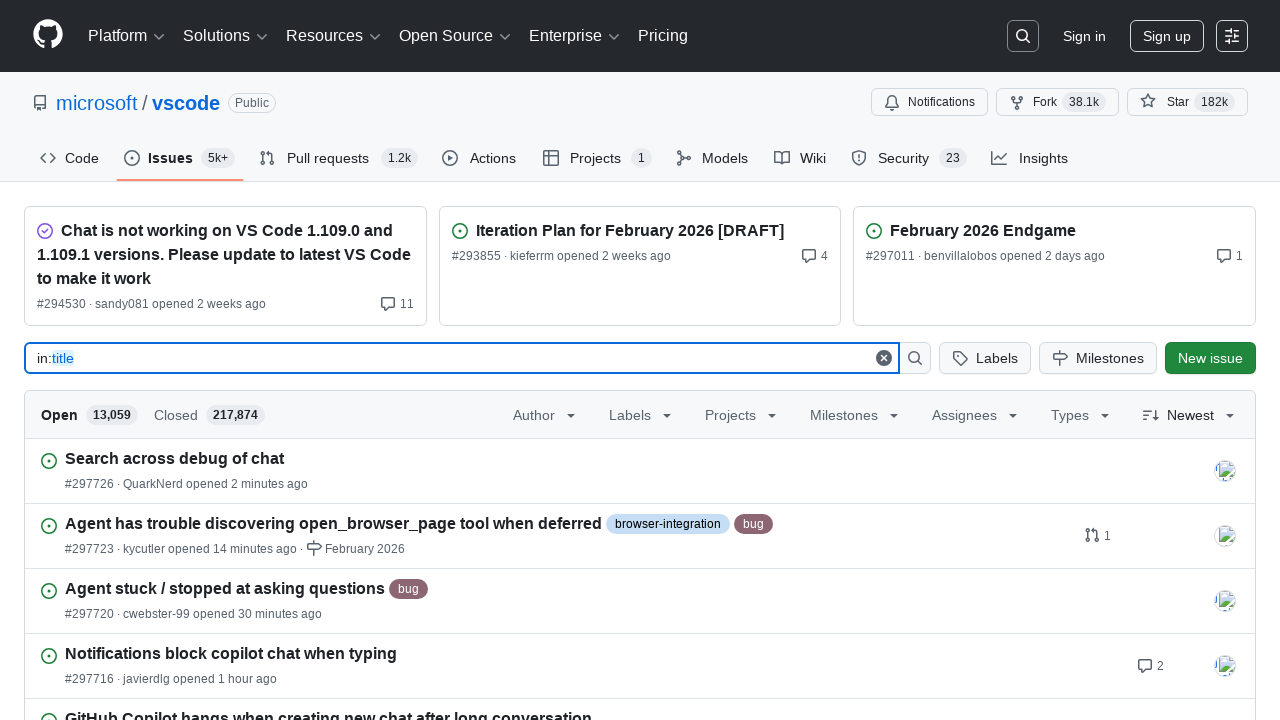

Waited for search field to process initial input
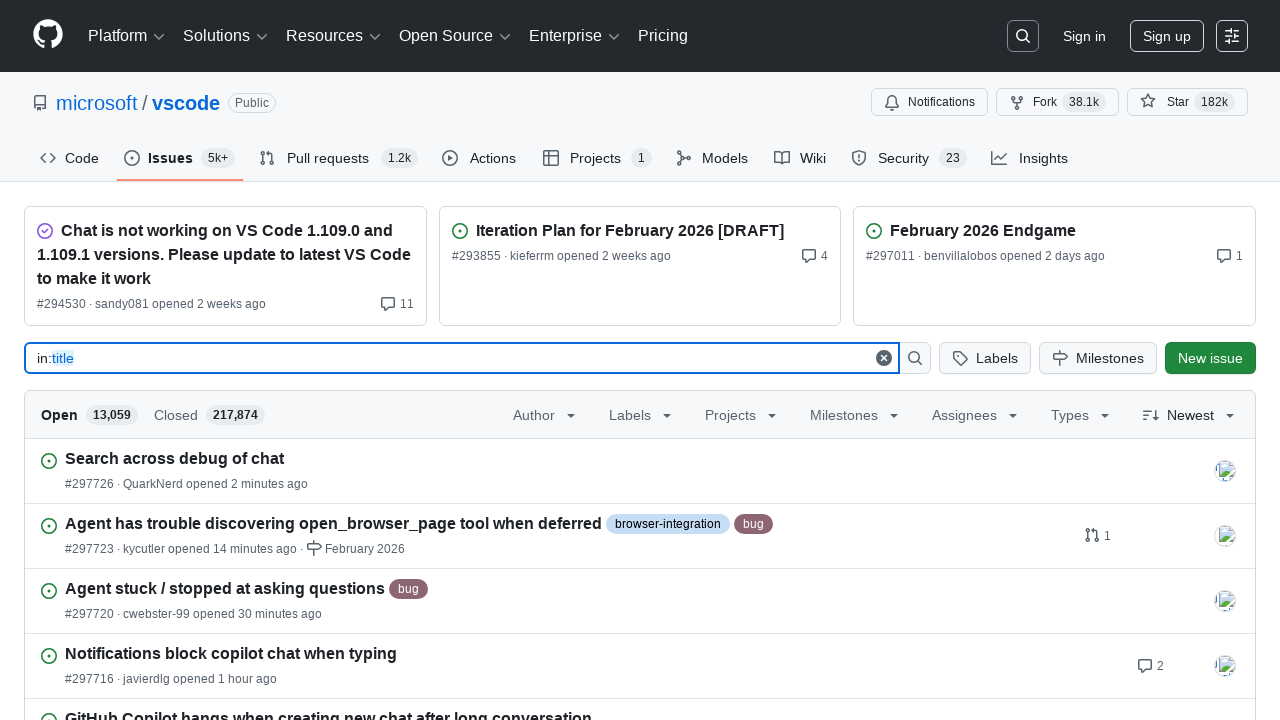

Selected all text in search field on #repository-input
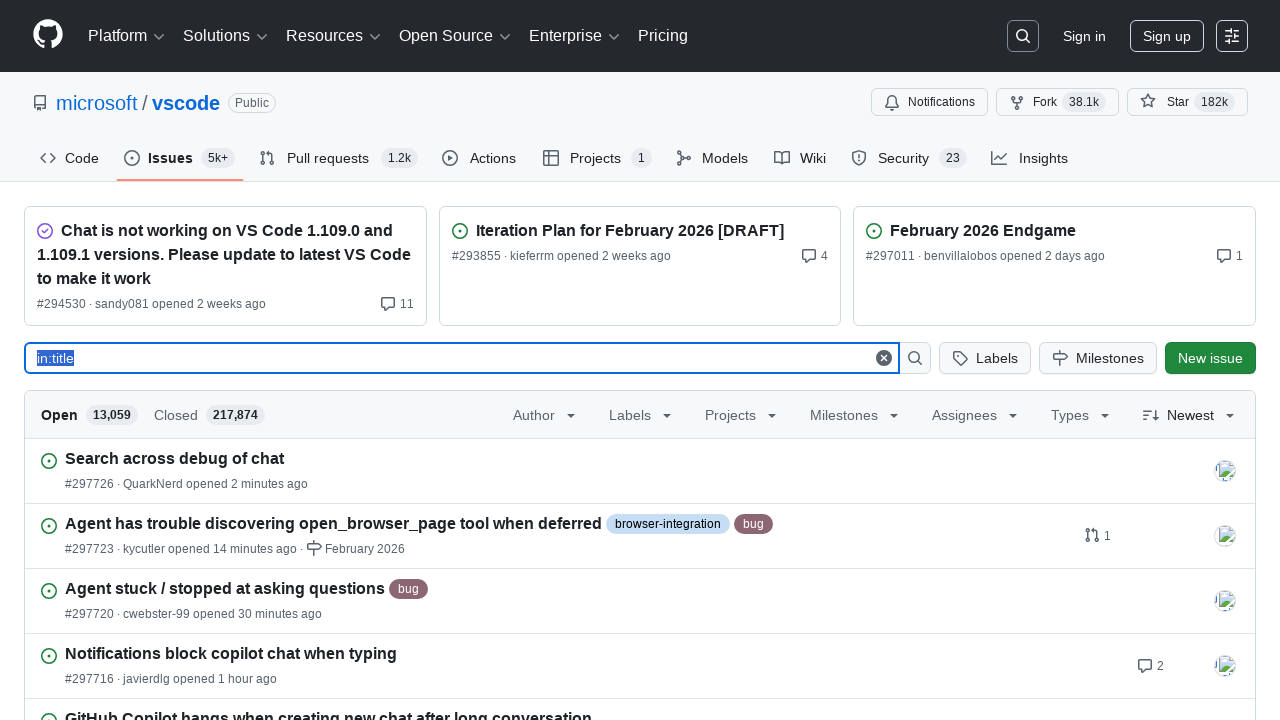

Filled search field with 'in:title bug' search criteria on #repository-input
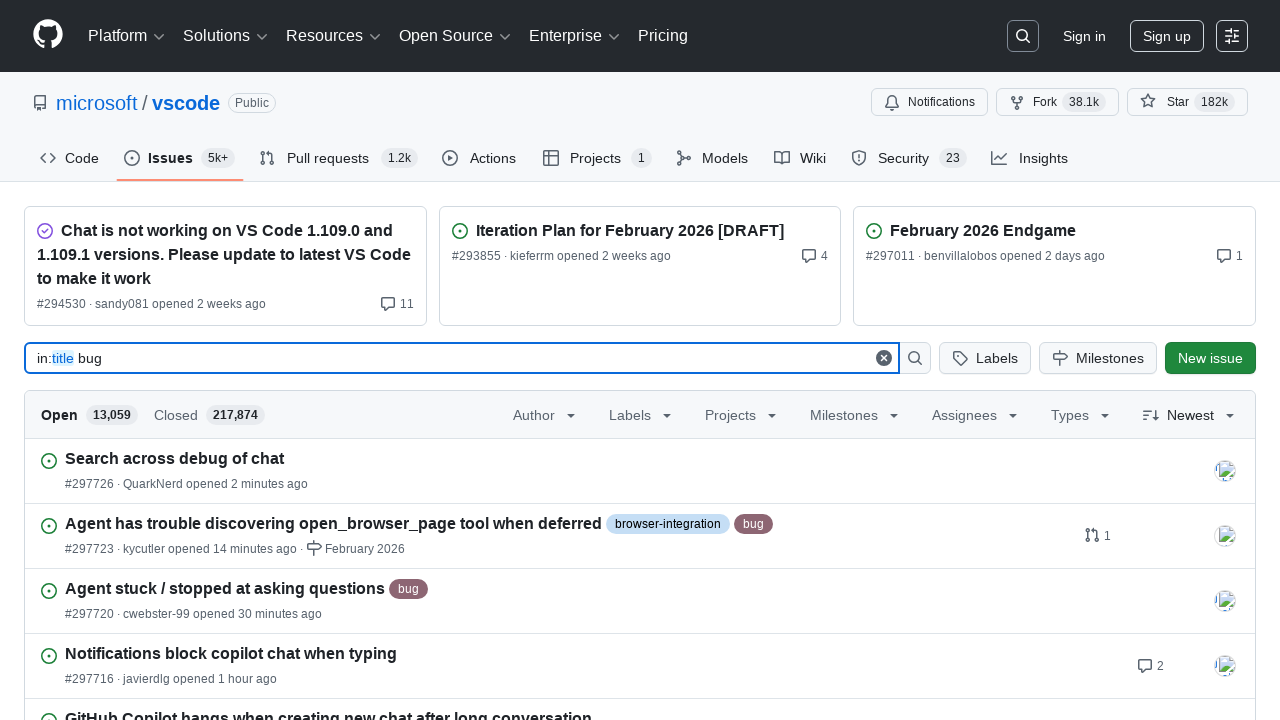

Pressed Enter to submit search for issues with 'bug' in title on #repository-input
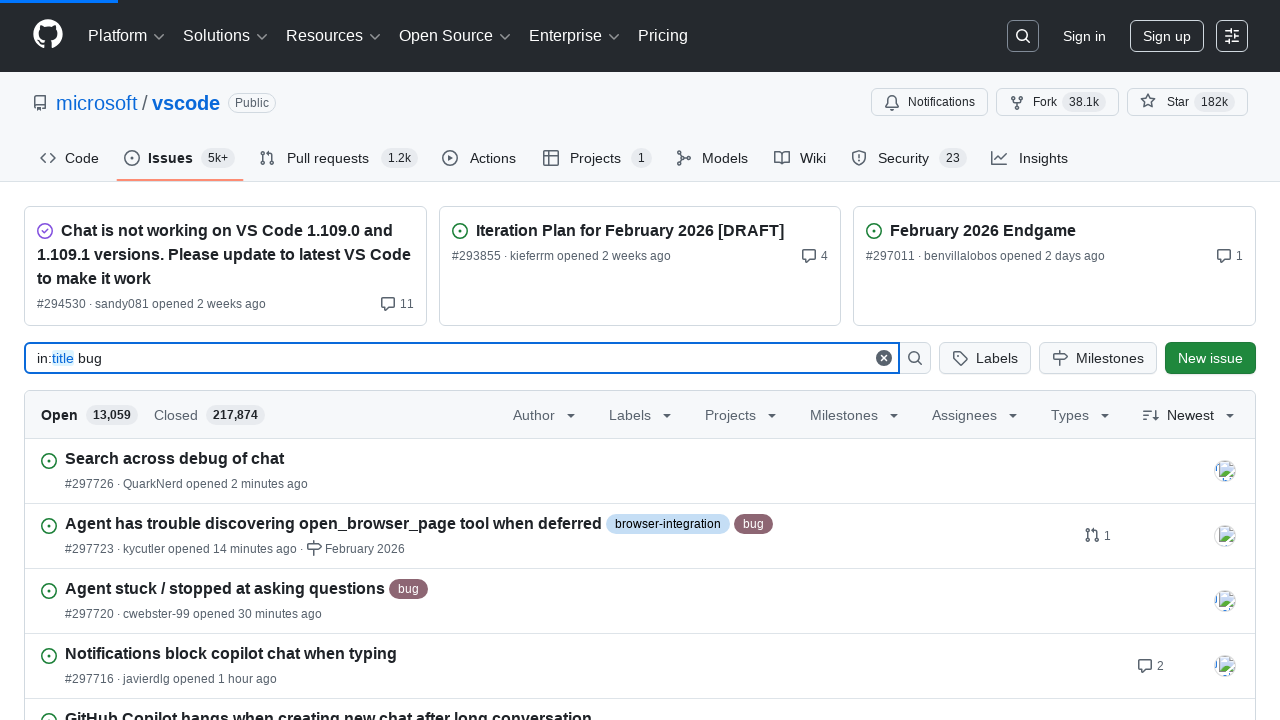

Waited for search results to load
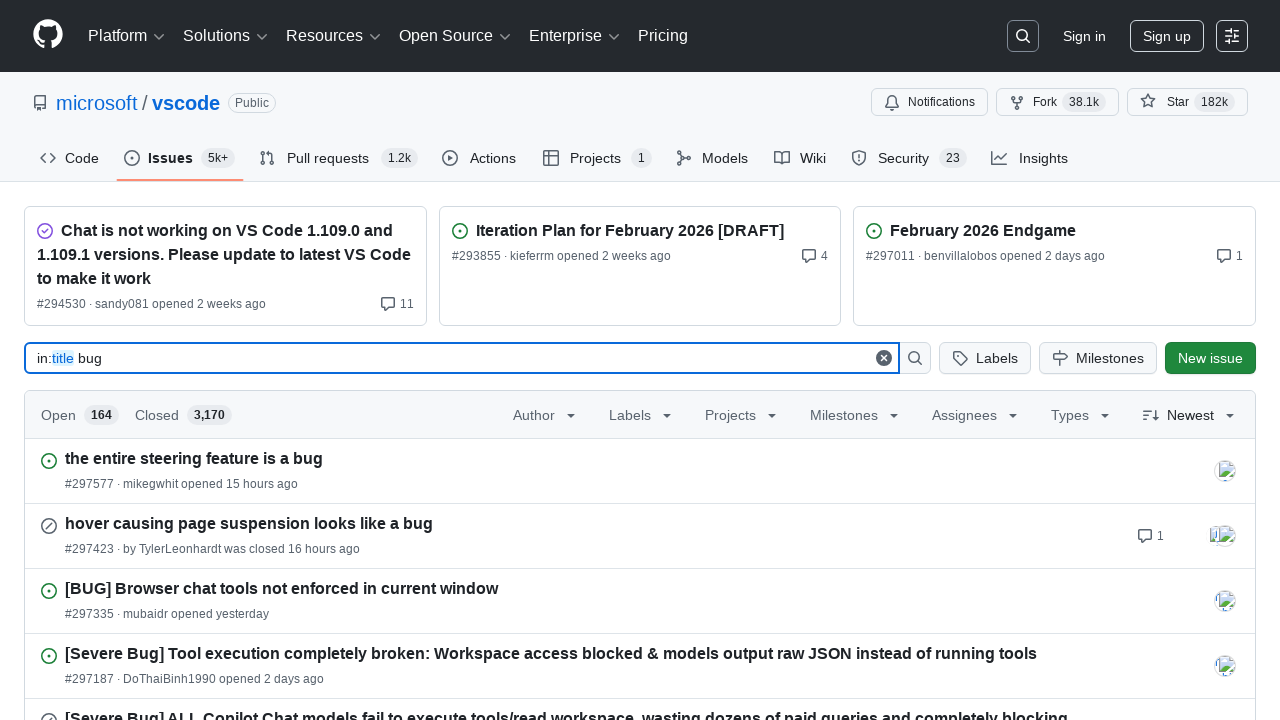

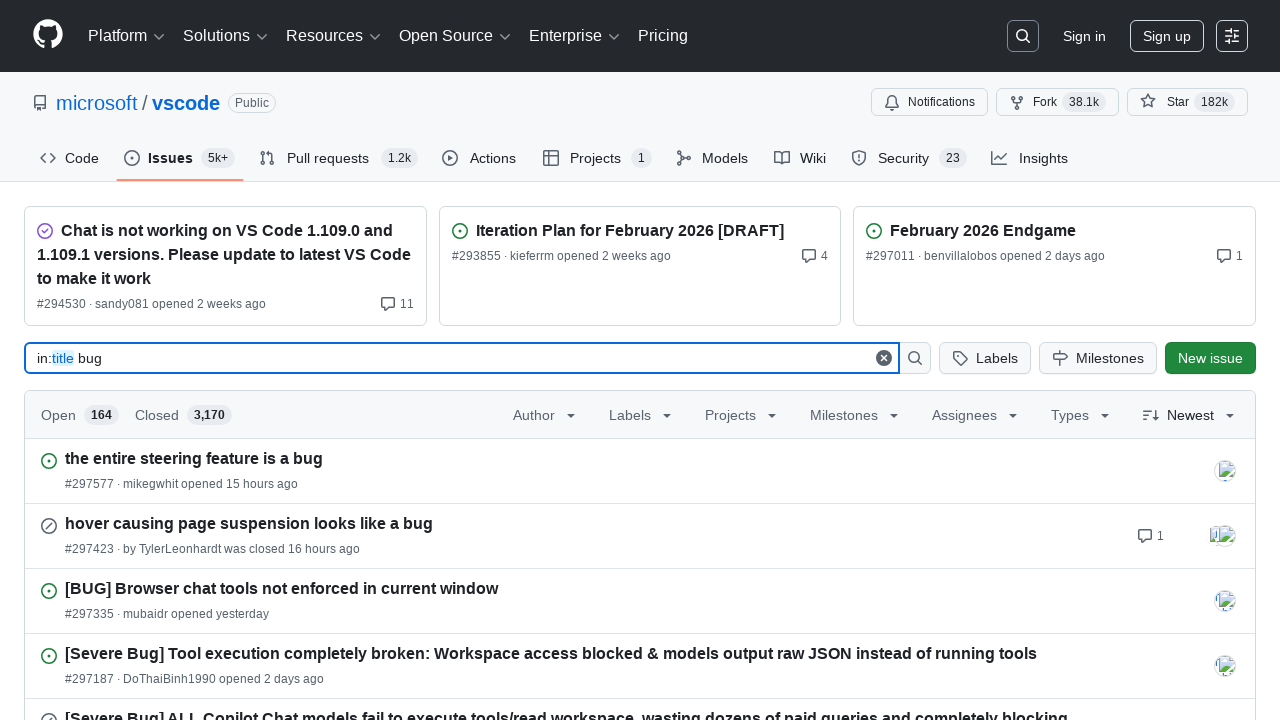